Basic browser automation test that navigates to a test automation website and maximizes the browser window to verify basic browser control functionality.

Starting URL: https://www.testotomasyonu.com

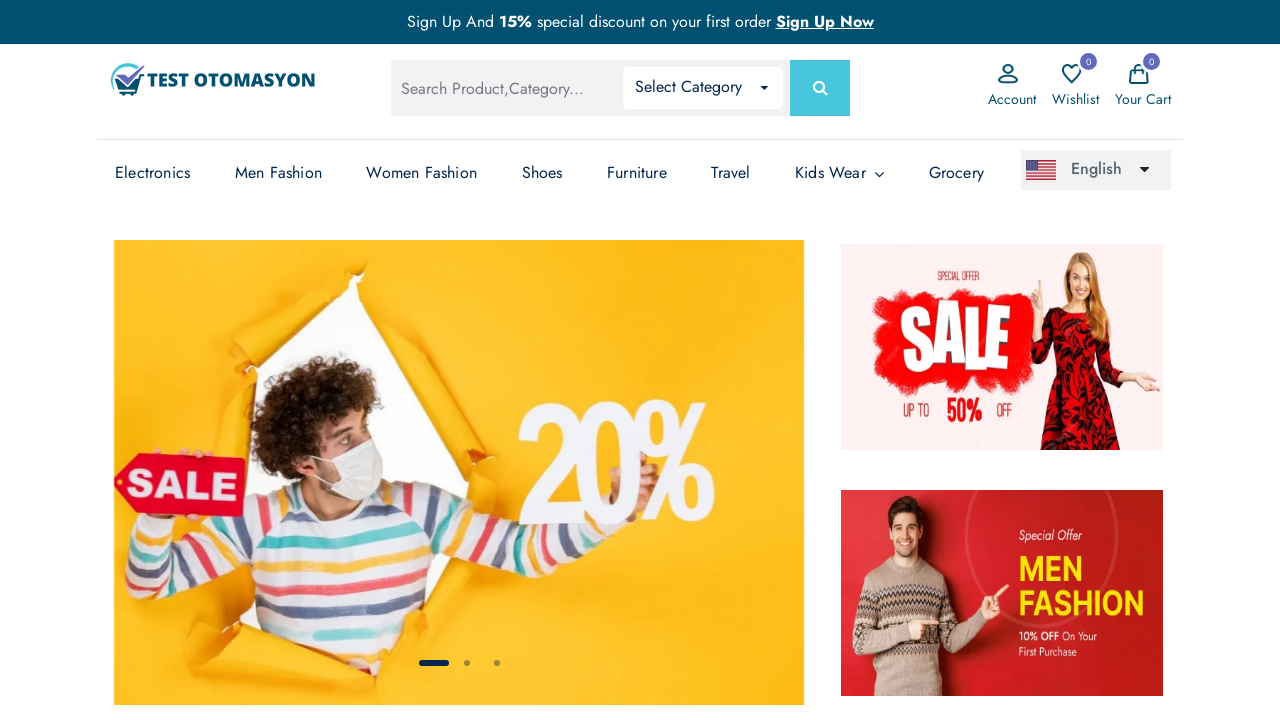

Navigated to https://www.testotomasyonu.com
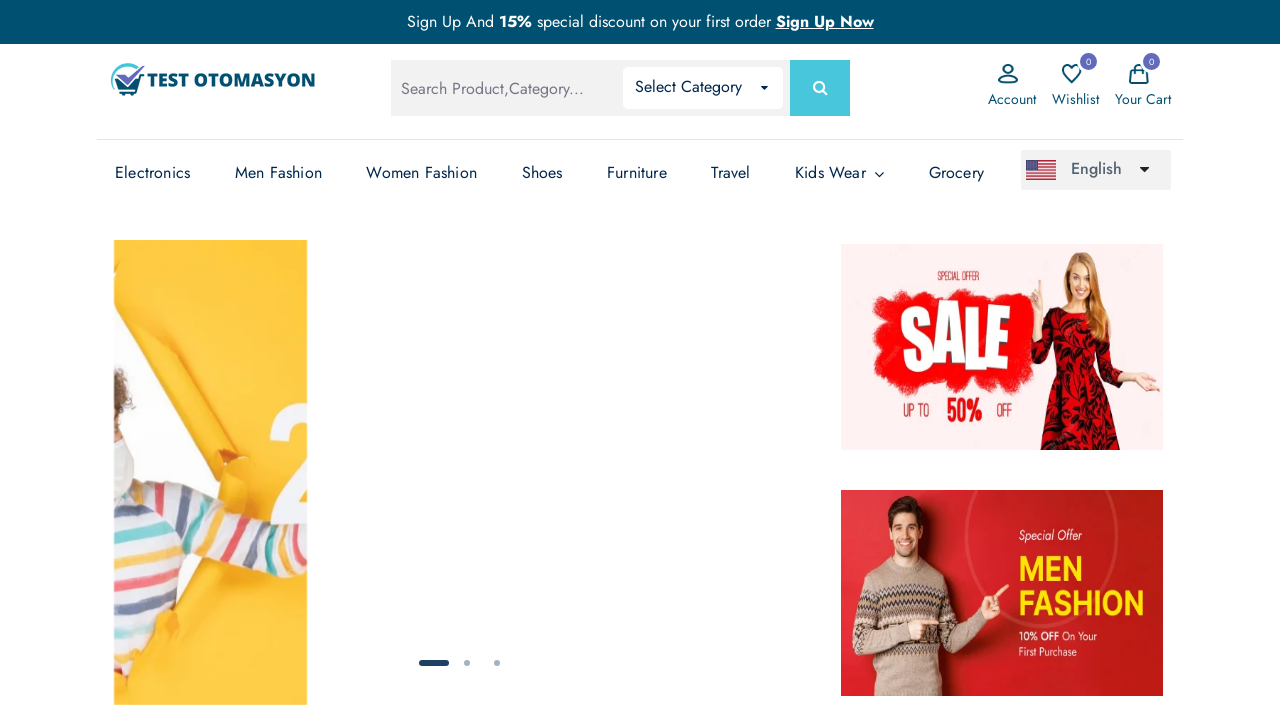

Set viewport size to 1920x1080 to maximize browser window
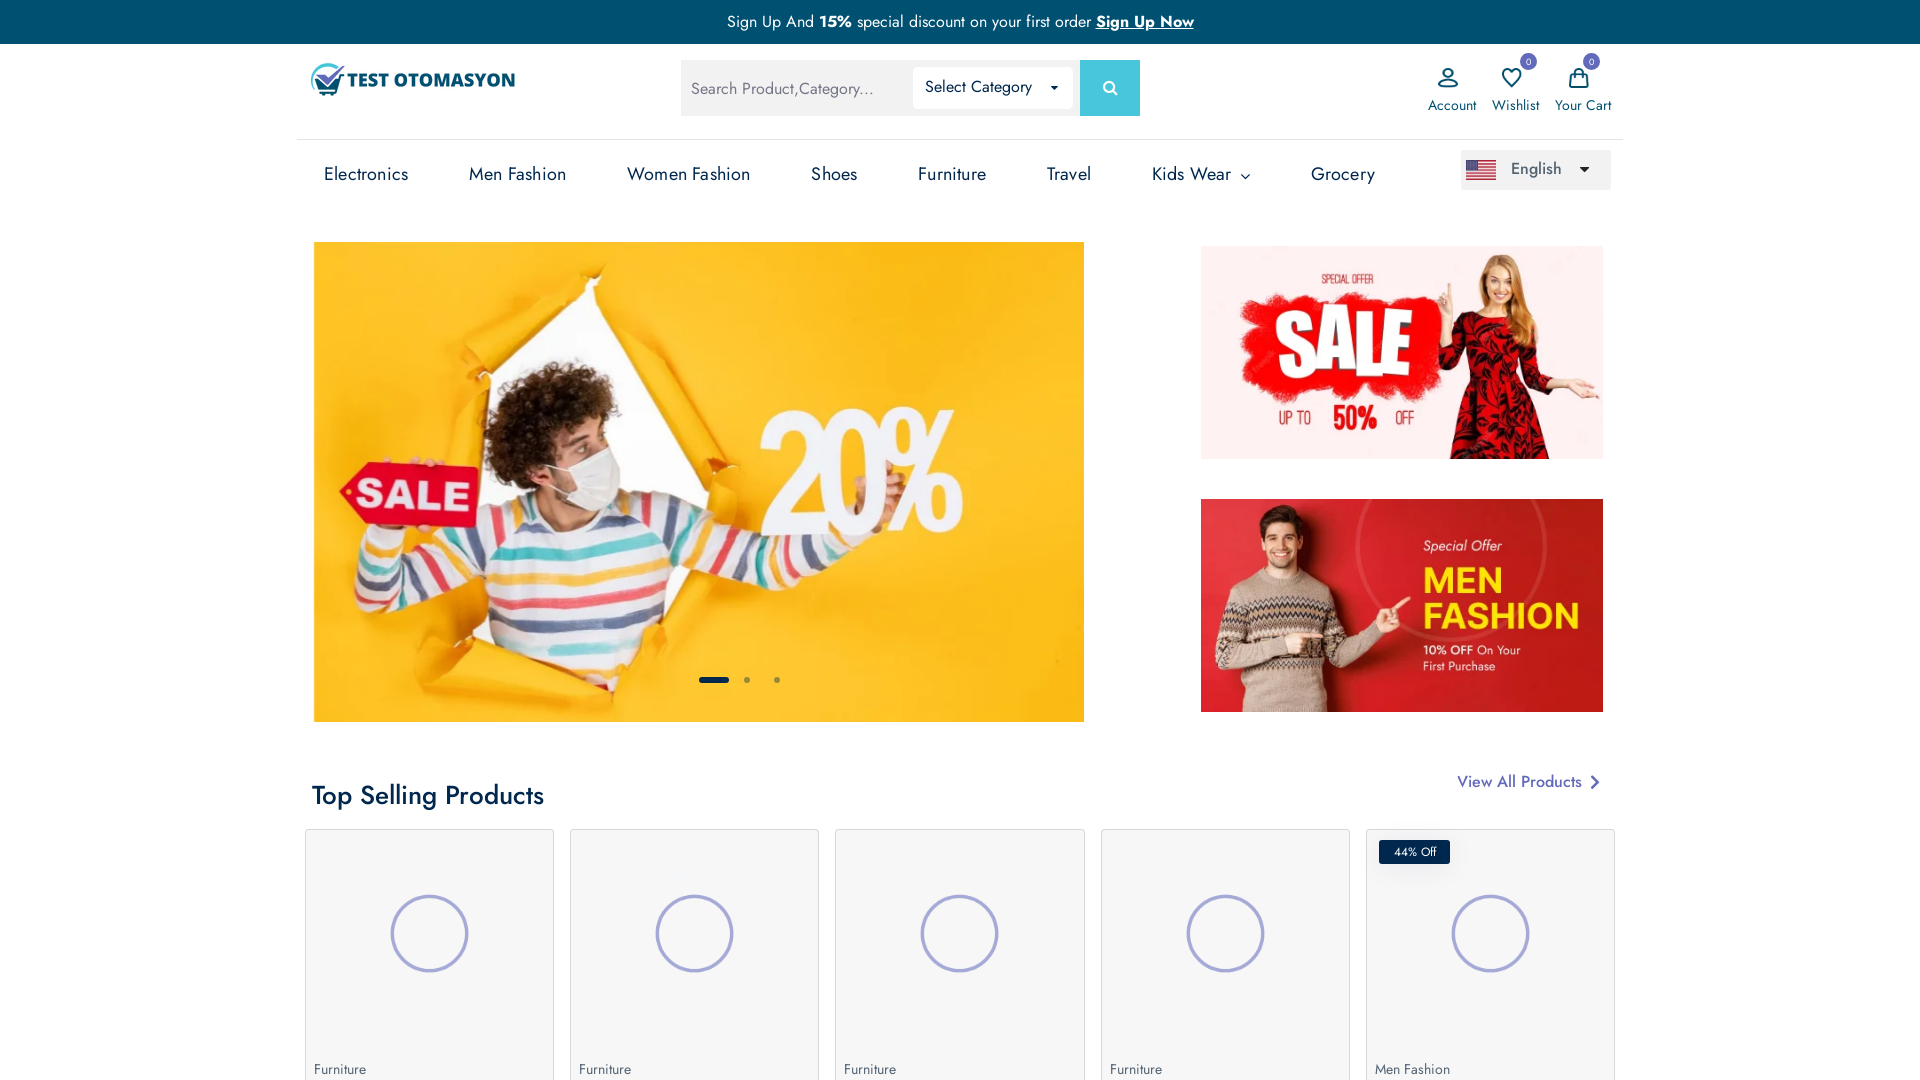

Page fully loaded - DOM content ready
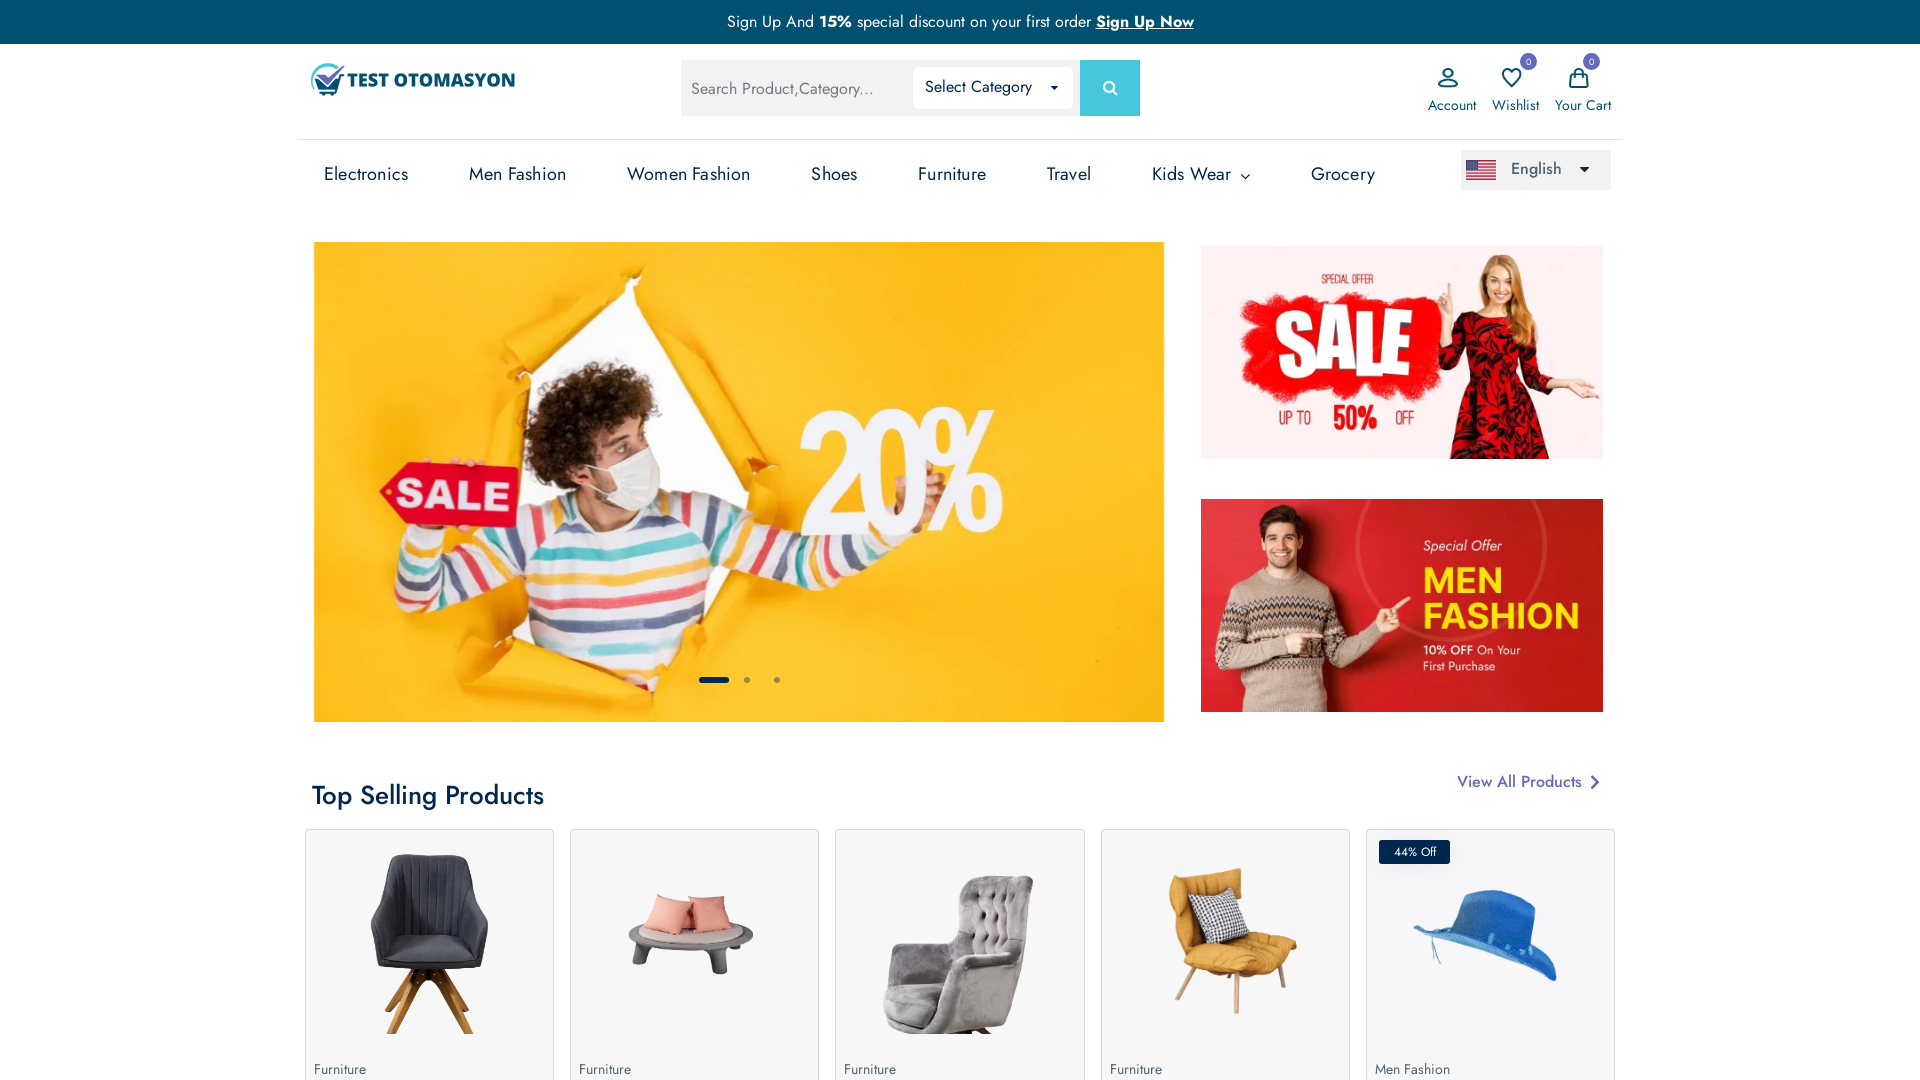

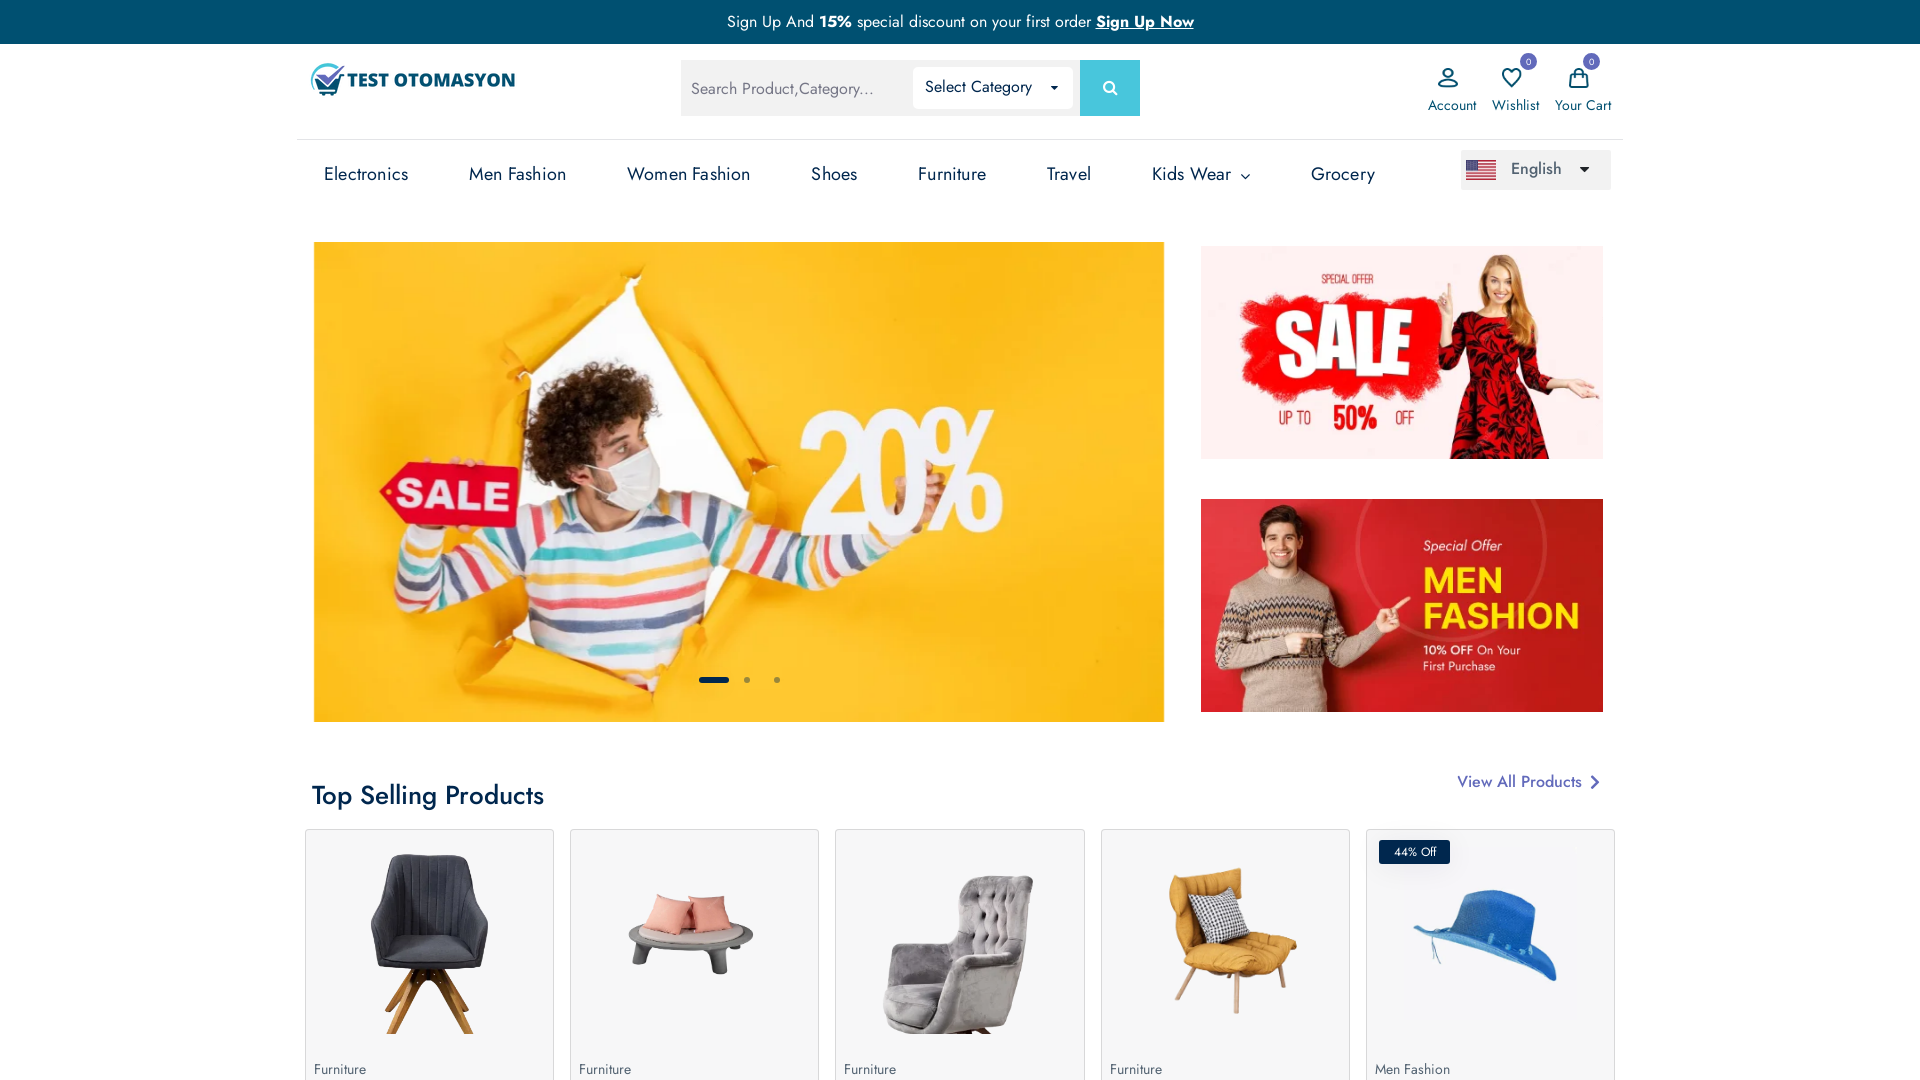